Tests checkbox and radio button selection states by verifying initial unselected state, clicking them, and verifying selected state

Starting URL: https://automationfc.github.io/basic-form/index.html

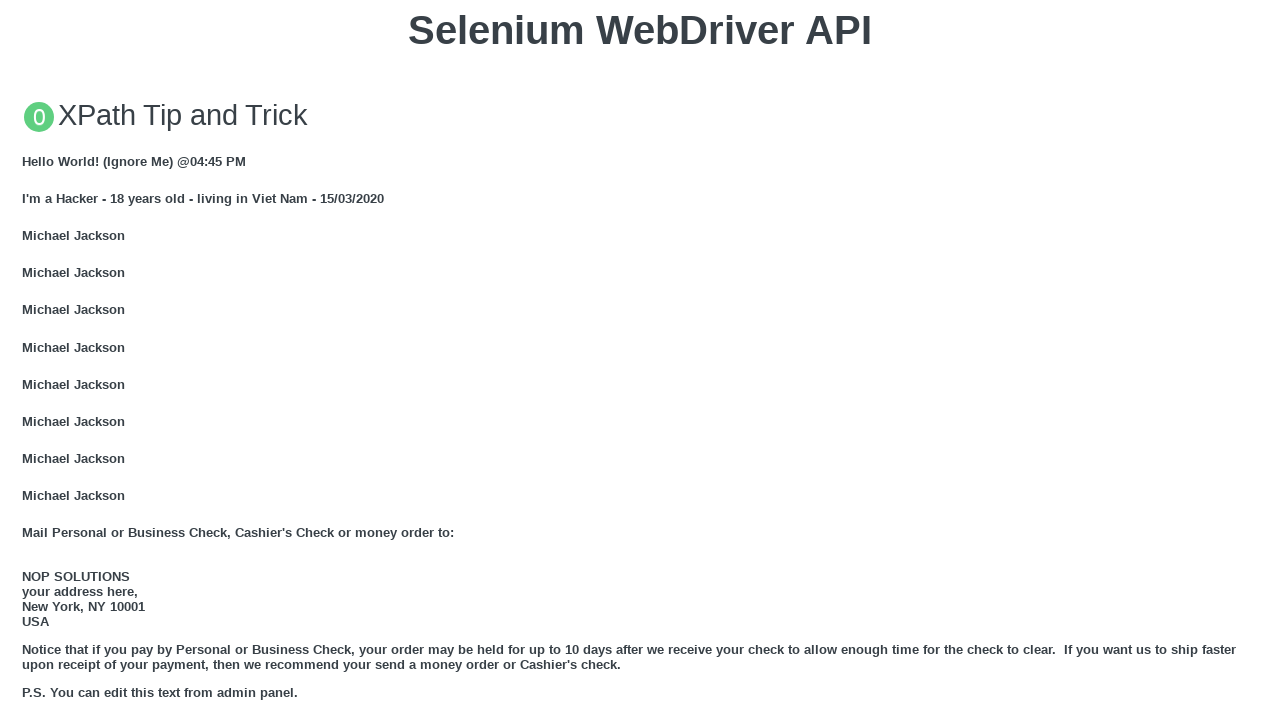

Verified that 'under_18' checkbox is initially unchecked
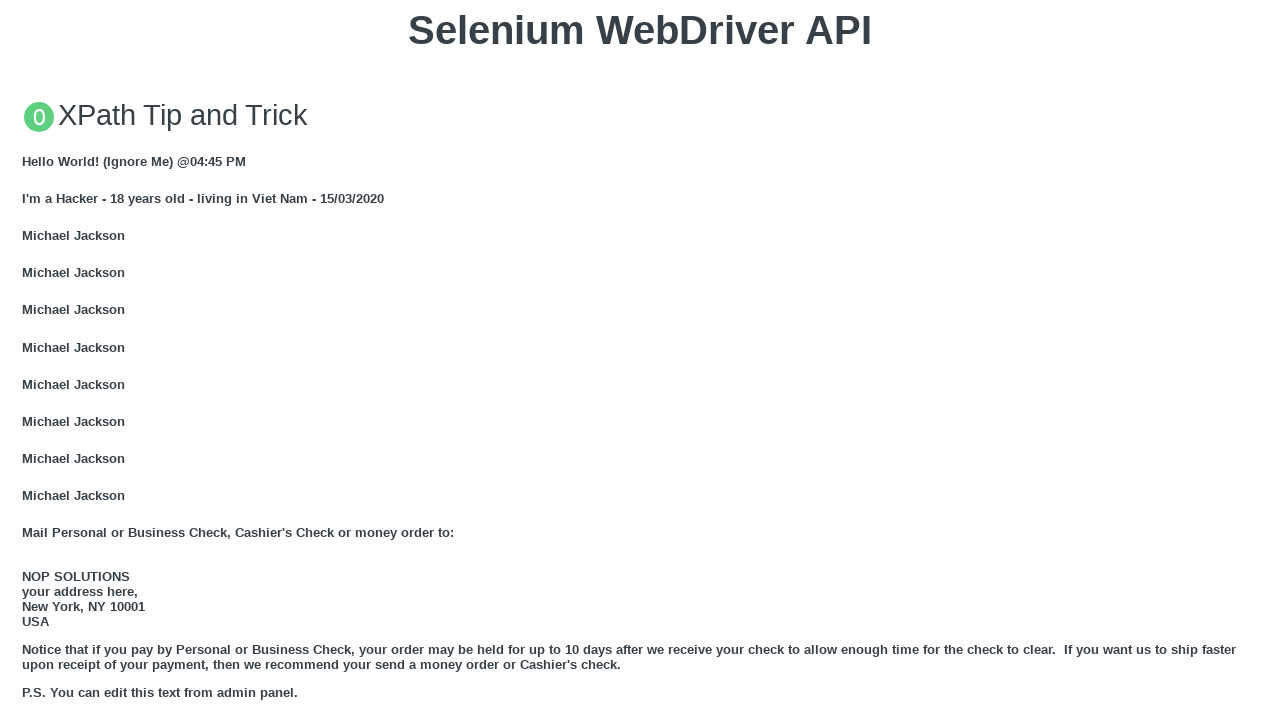

Verified that 'development' radio button is initially unchecked
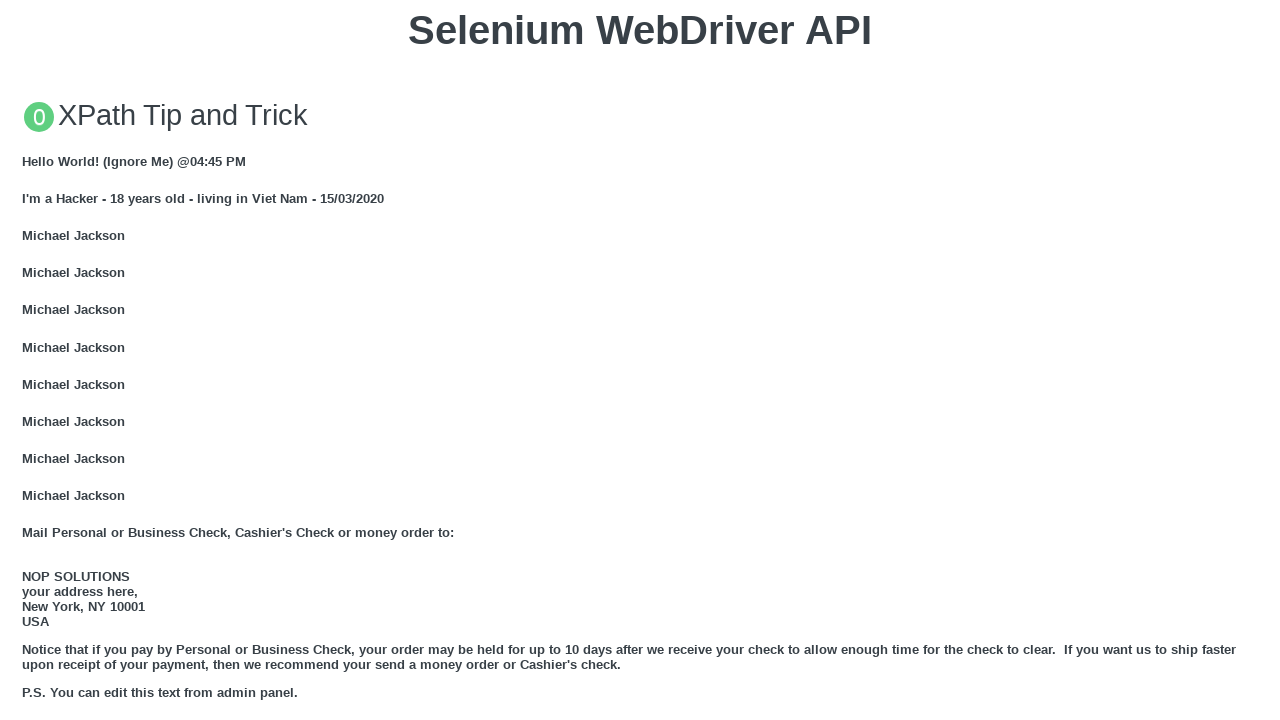

Clicked on 'under_18' checkbox at (28, 360) on #under_18
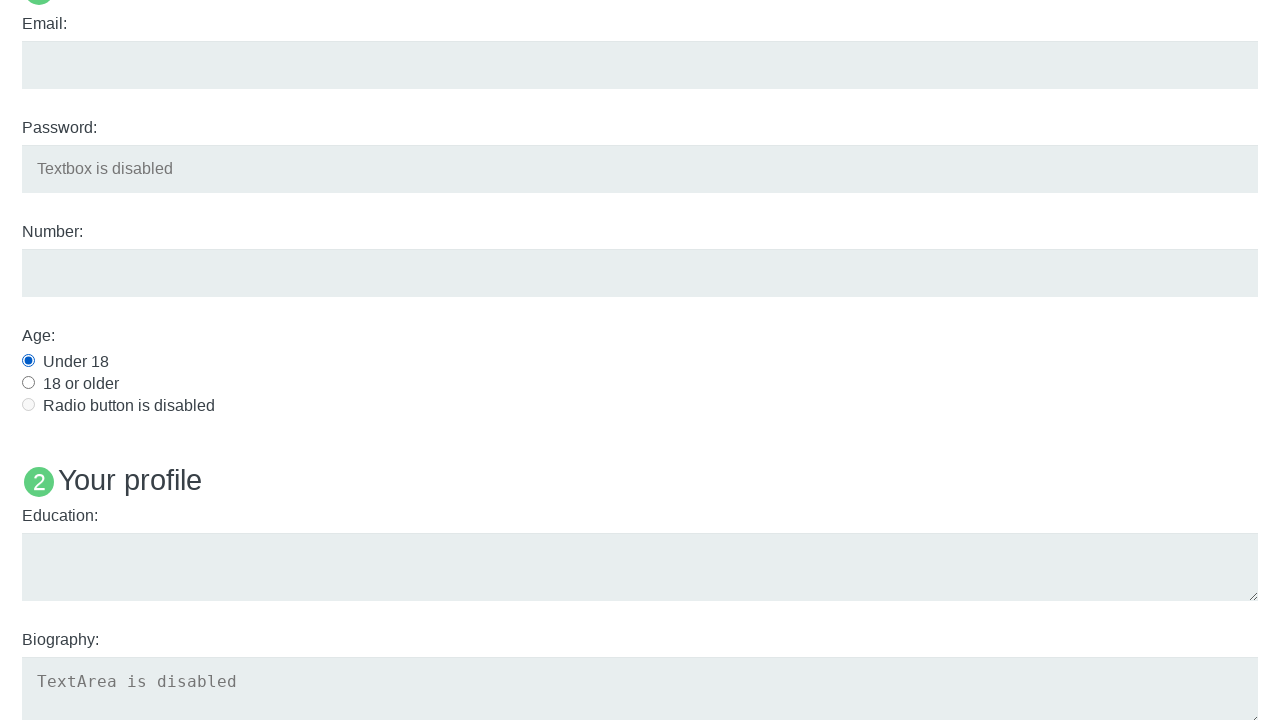

Clicked on 'development' radio button at (28, 361) on #development
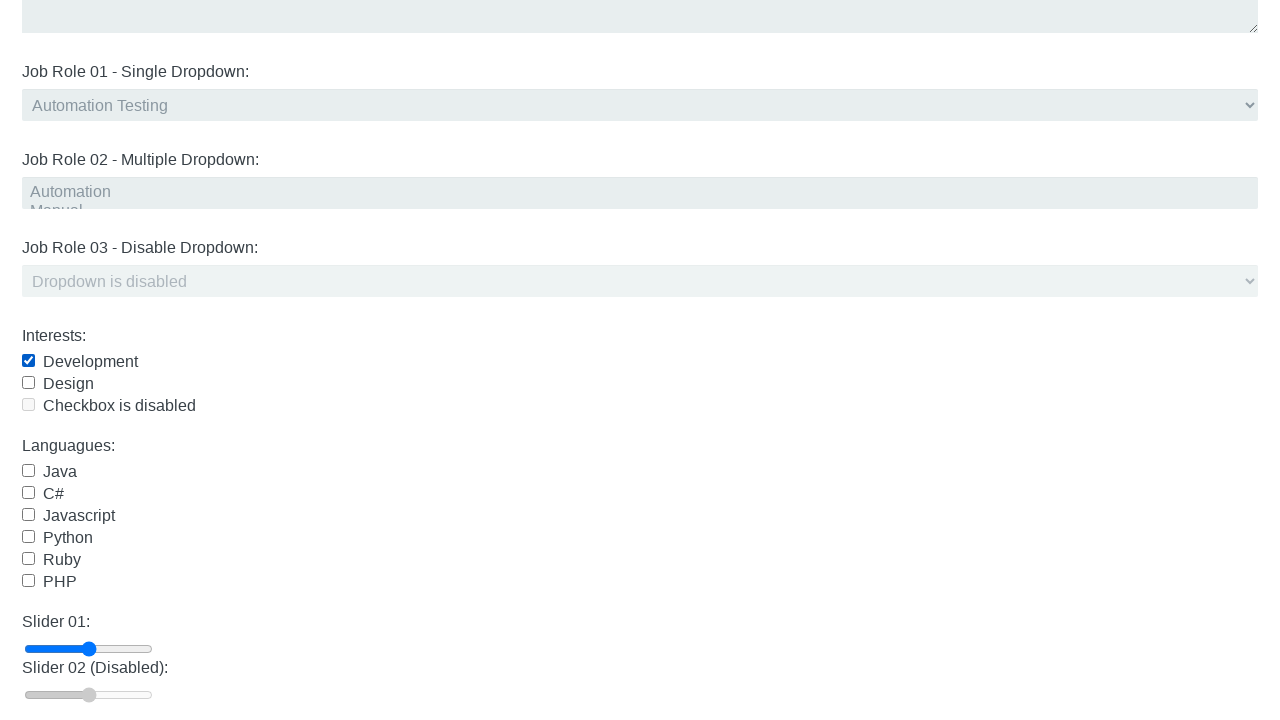

Waited 3 seconds for selections to register
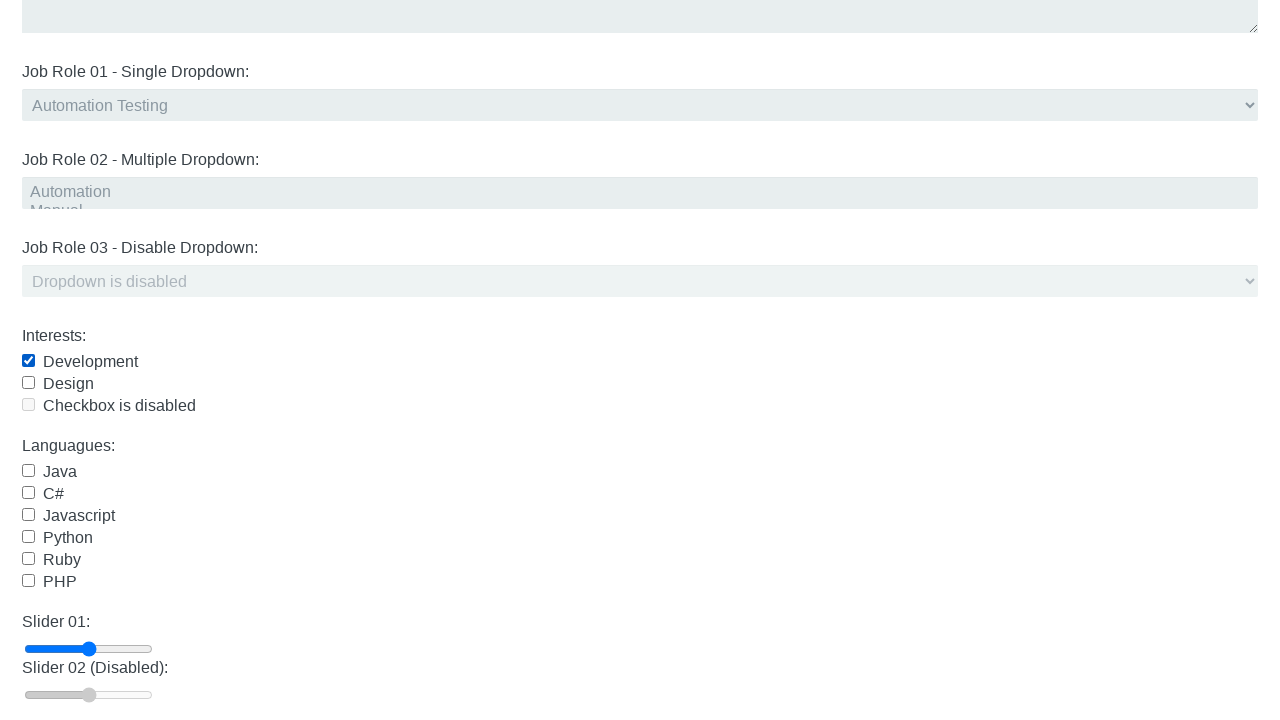

Verified that 'under_18' checkbox is now checked
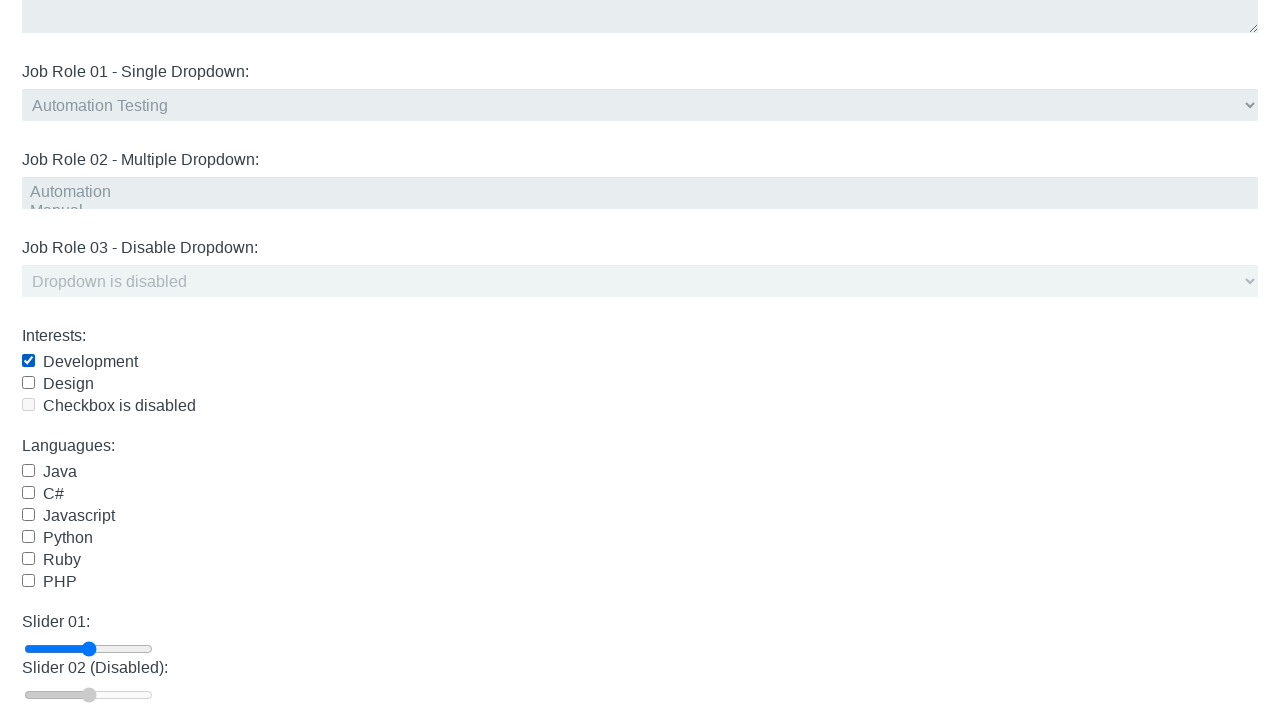

Verified that 'development' radio button is now checked
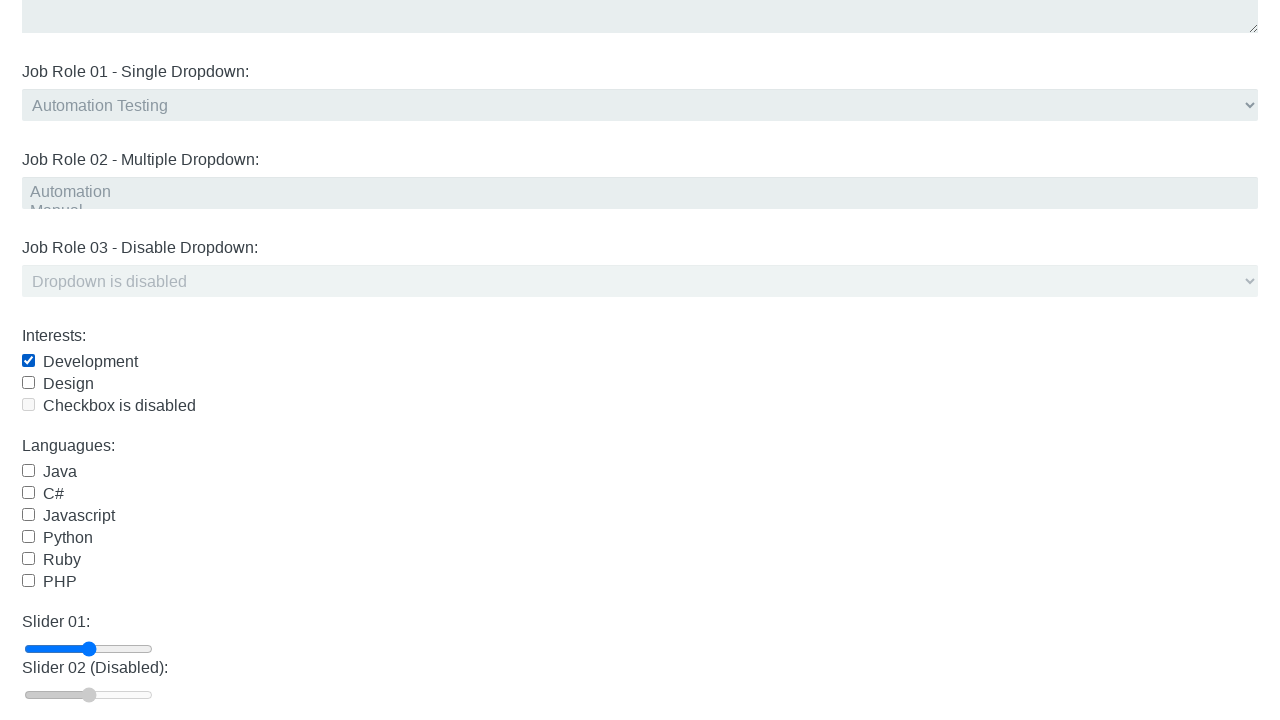

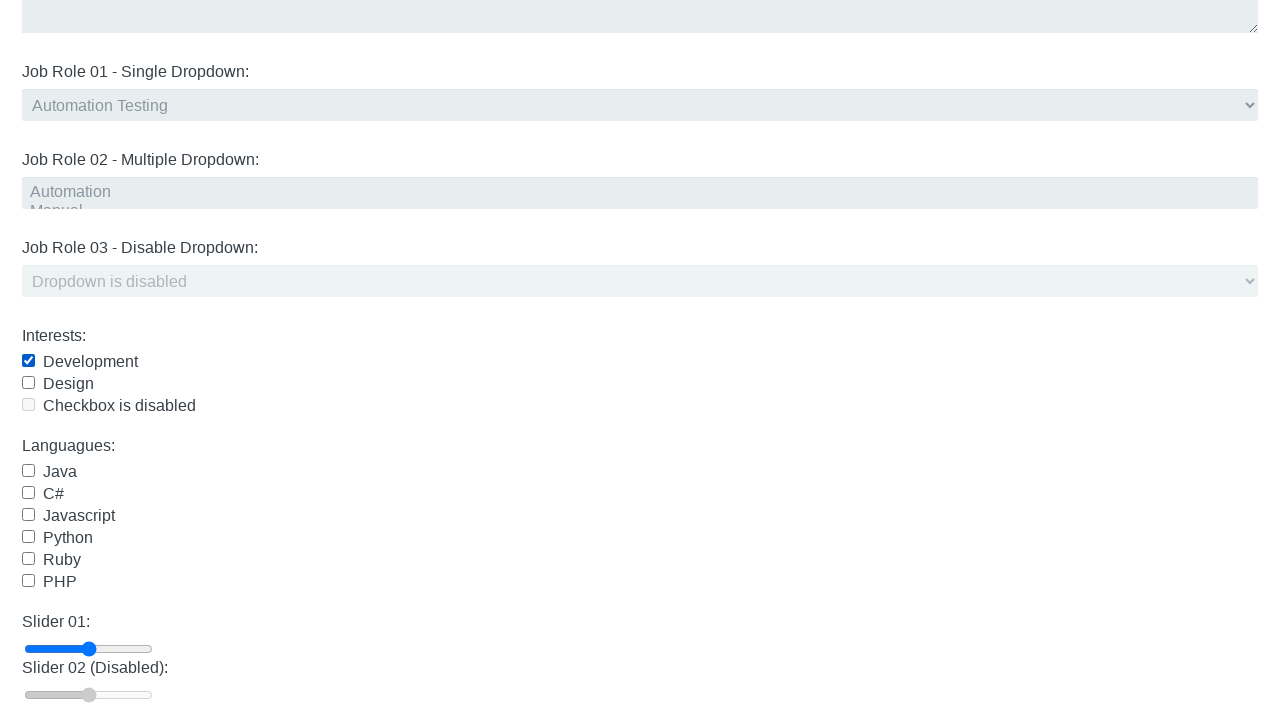